Tests dynamic loading functionality by clicking a start button and verifying that "Hello World!" text appears after loading completes

Starting URL: https://automationfc.github.io/dynamic-loading/

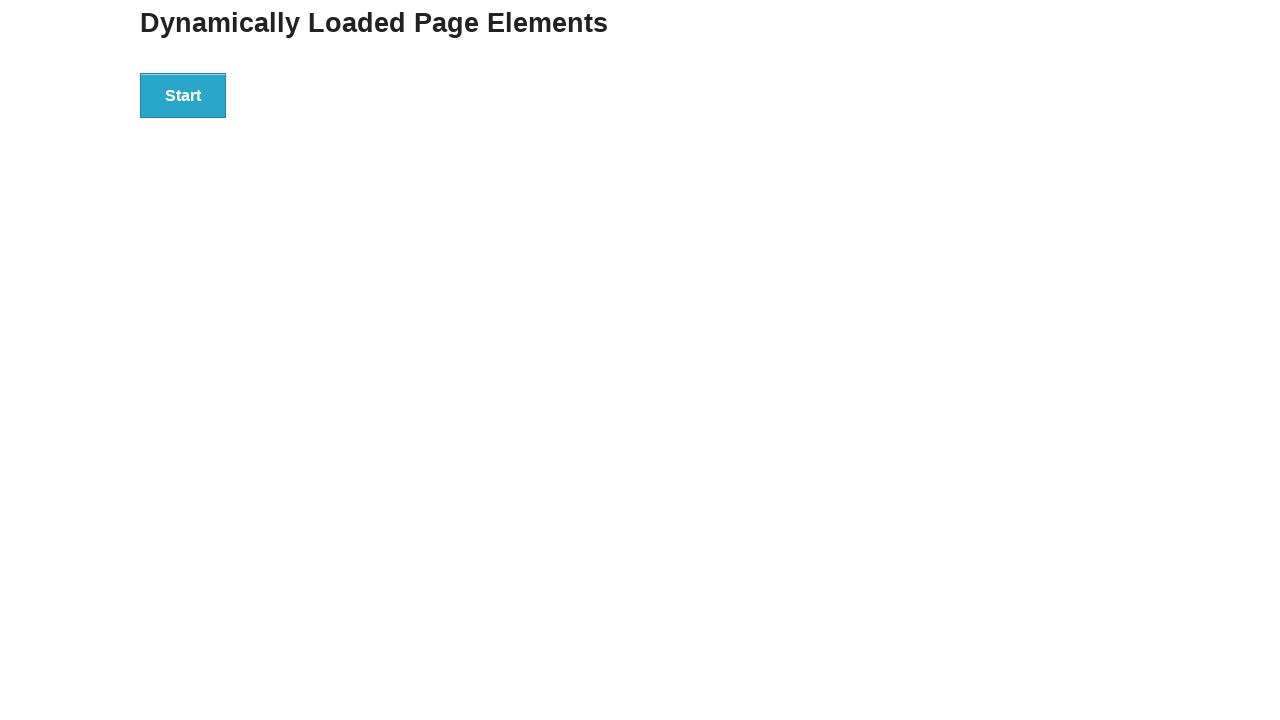

Navigated to dynamic loading test page
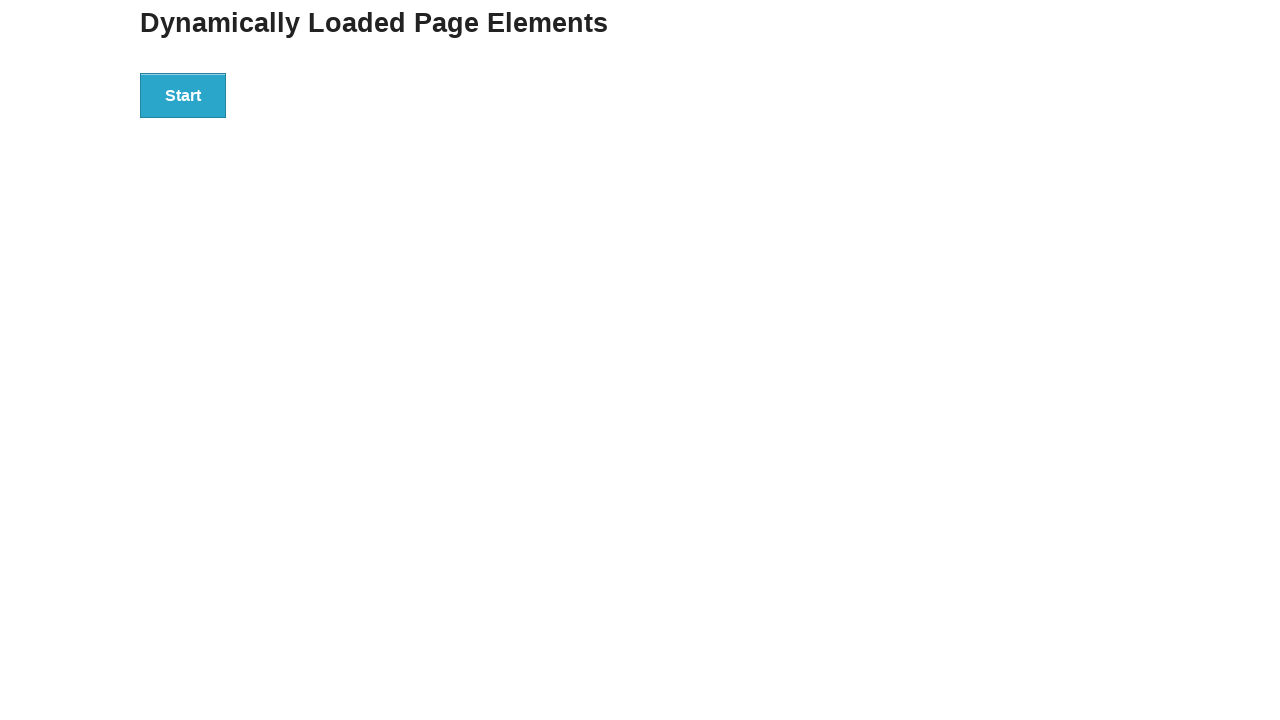

Clicked start button to trigger dynamic loading at (183, 95) on div#start > button
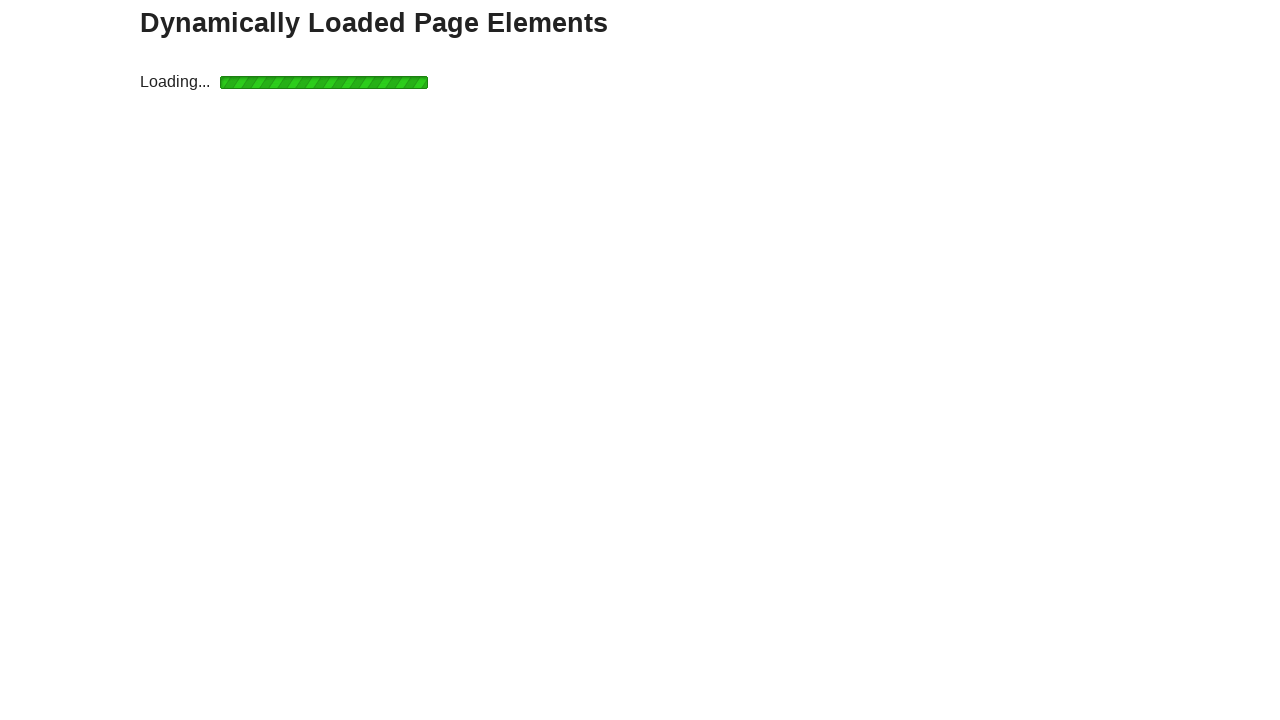

Loading completed and 'Hello World!' text appeared
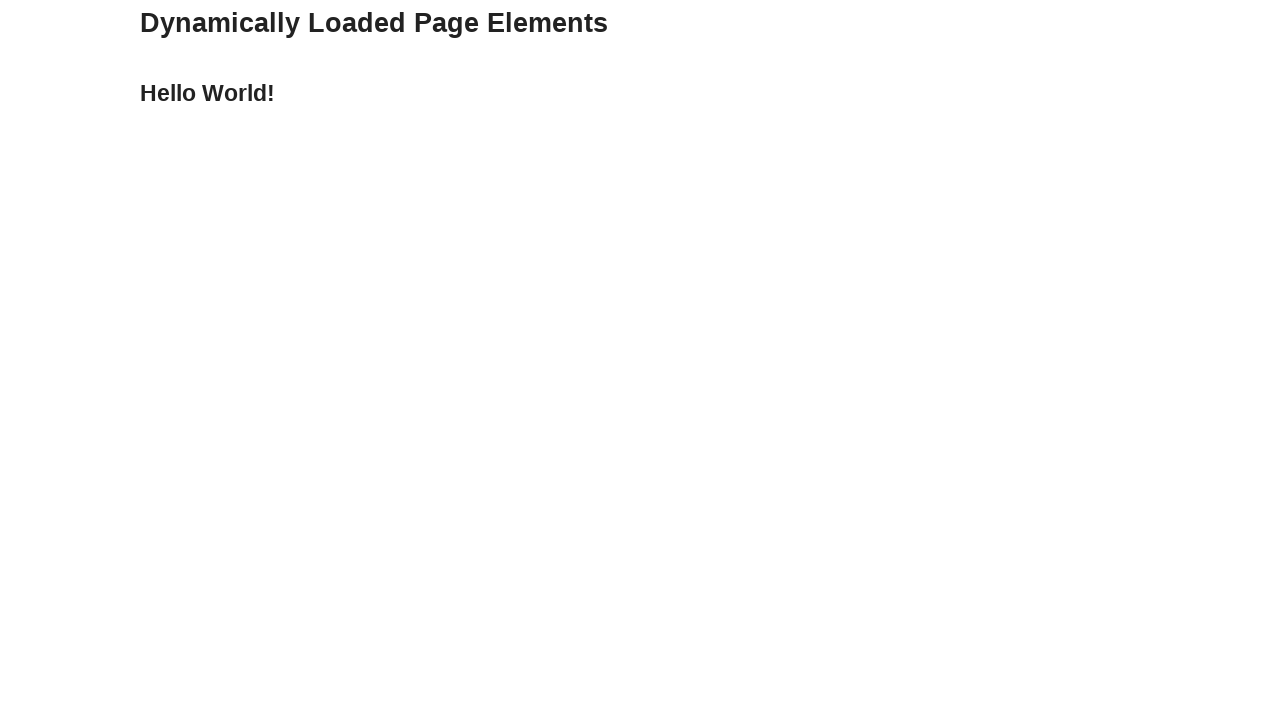

Verified that loaded text contains 'Hello World!'
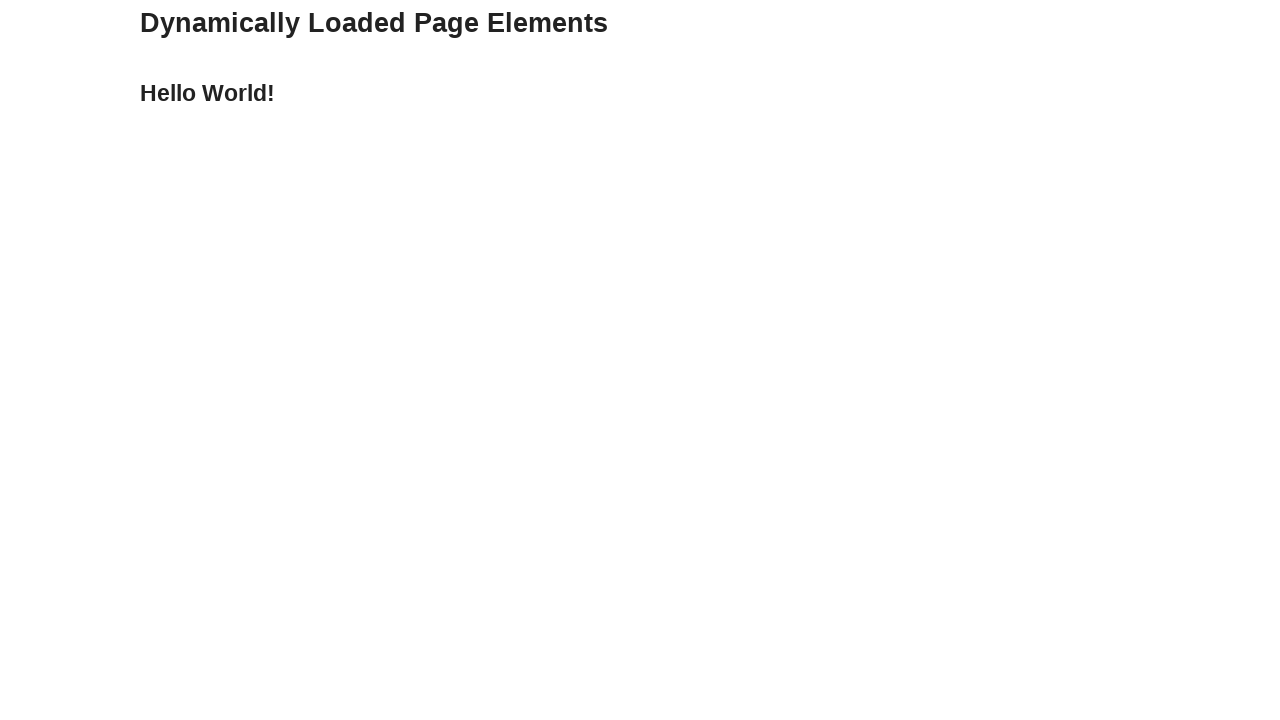

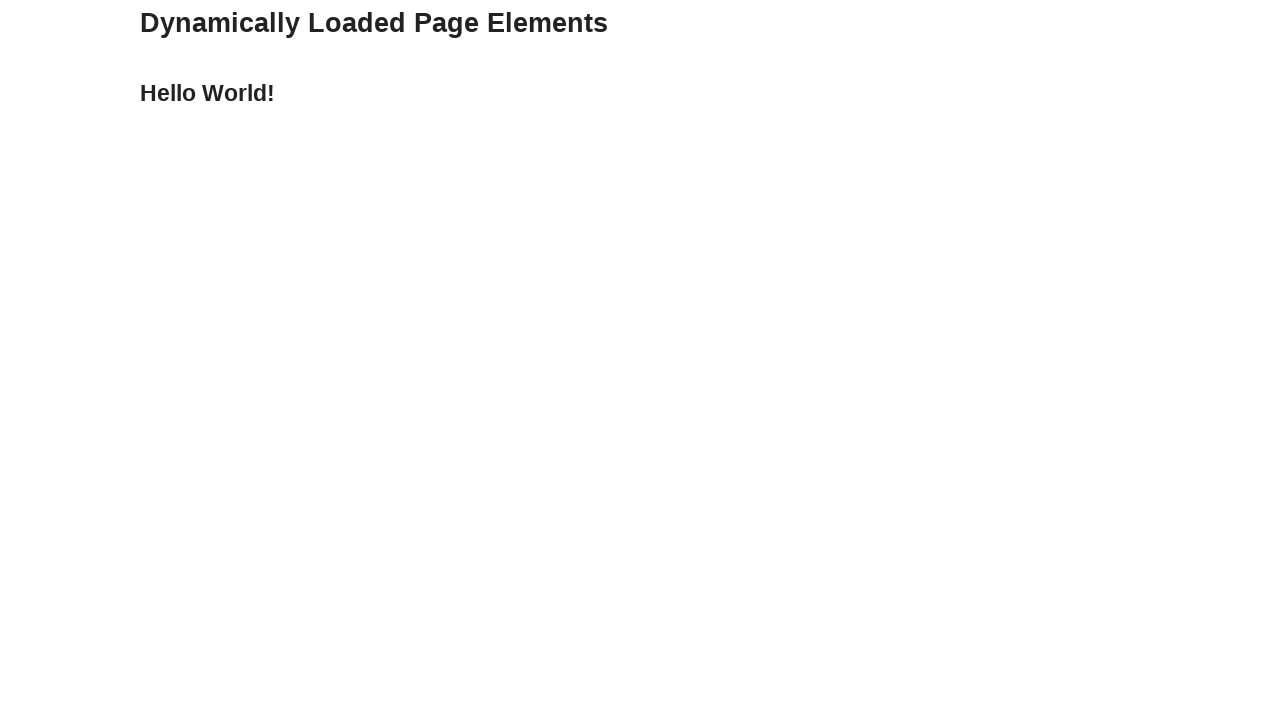